Tests drag and drop functionality on jQuery UI demo page by dragging an element into a droppable area within an iframe

Starting URL: http://jqueryui.com/droppable/

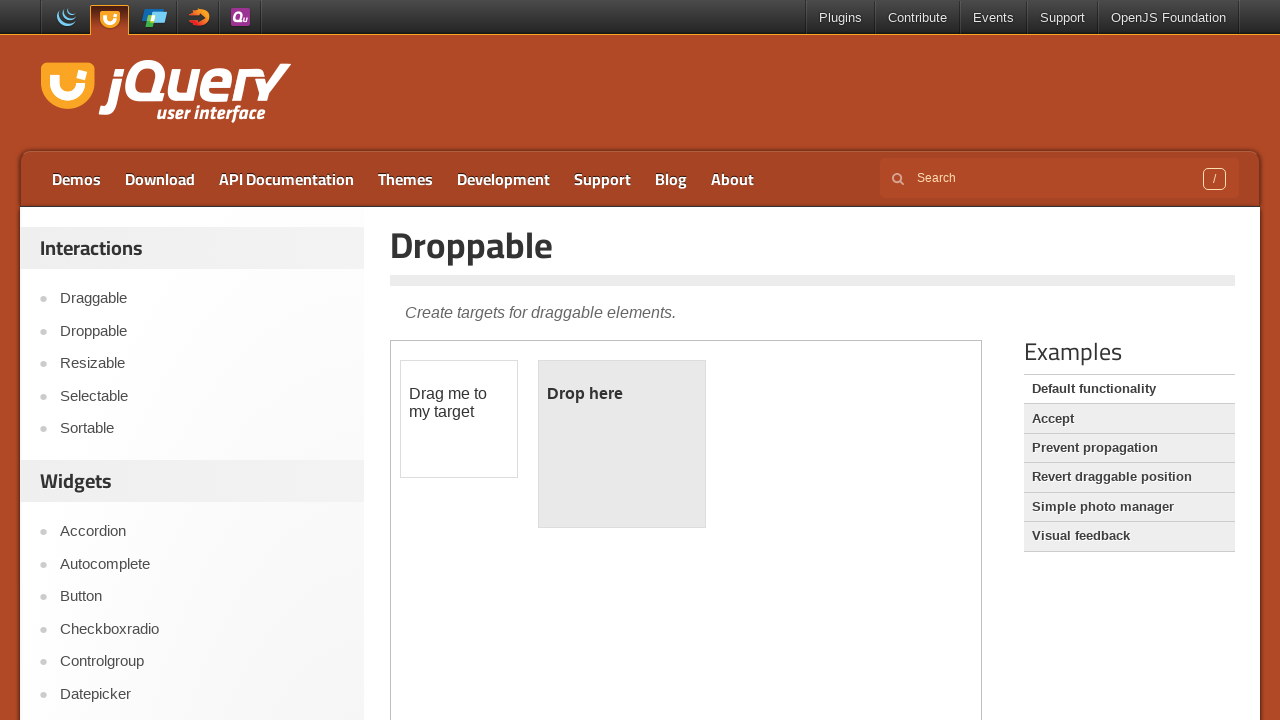

Located the demo iframe containing drag-drop elements
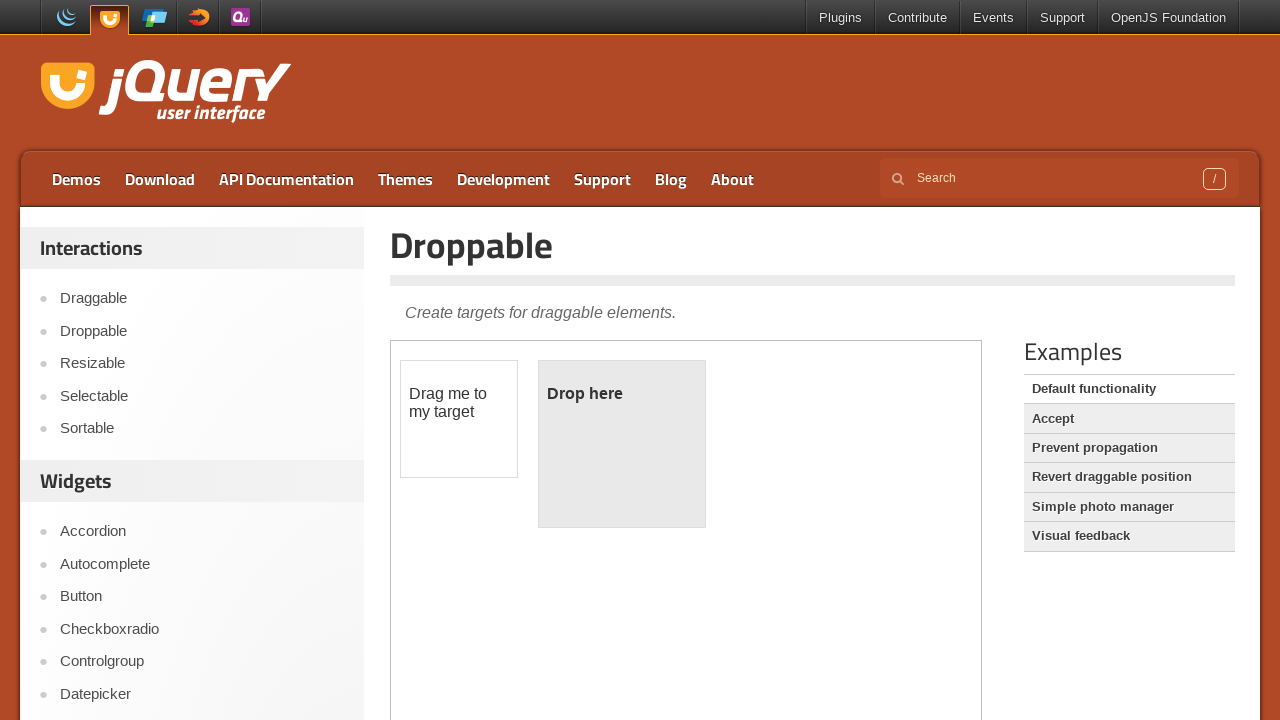

Located the draggable element with id 'draggable'
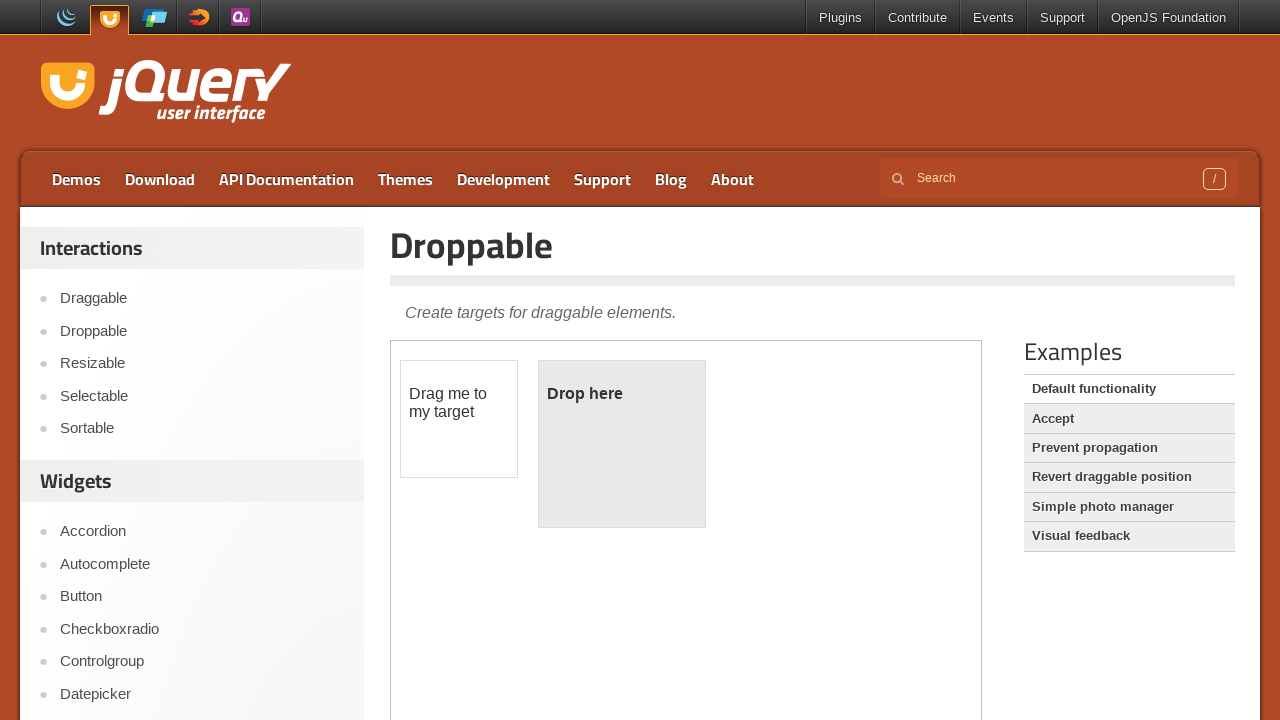

Located the droppable element with id 'droppable'
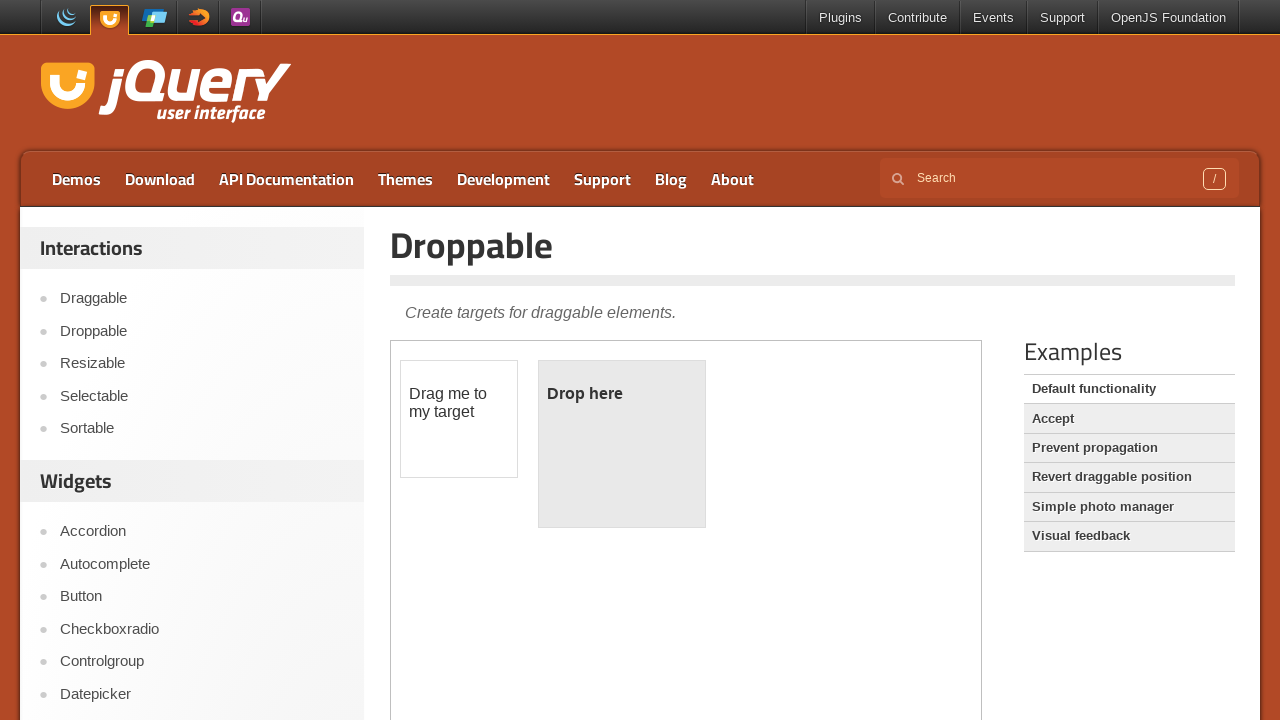

Dragged the draggable element onto the droppable area at (622, 444)
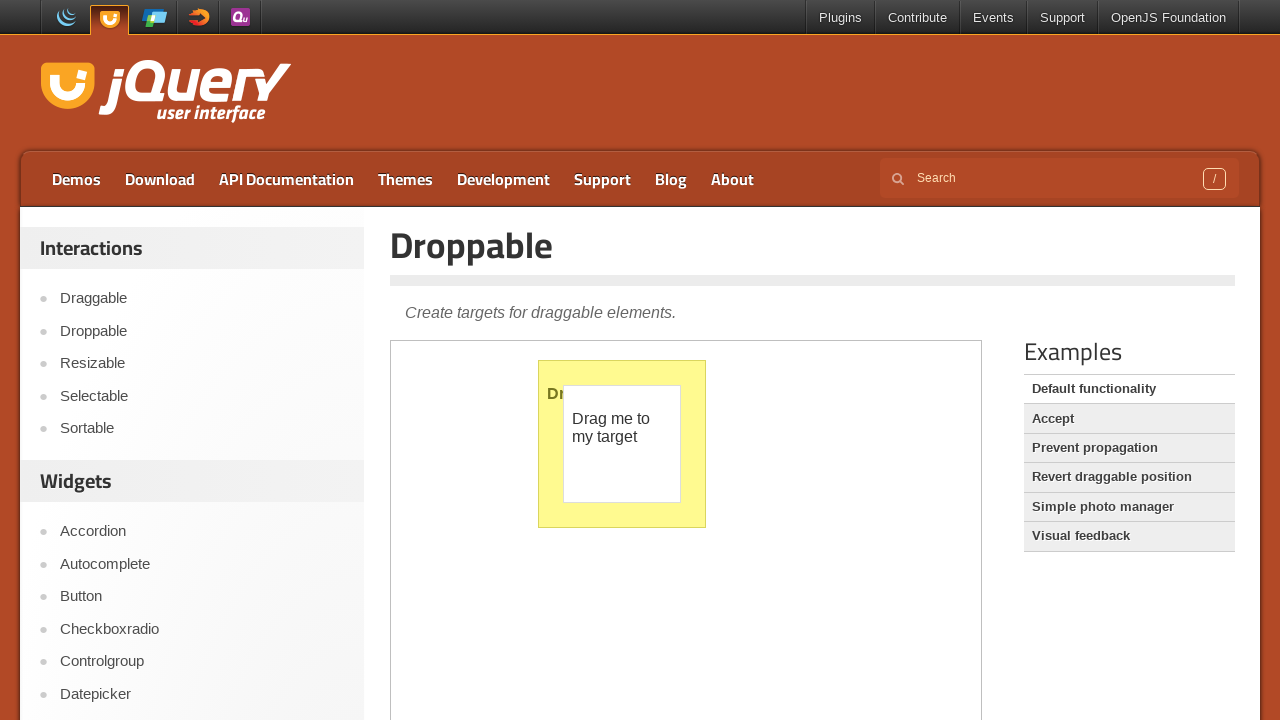

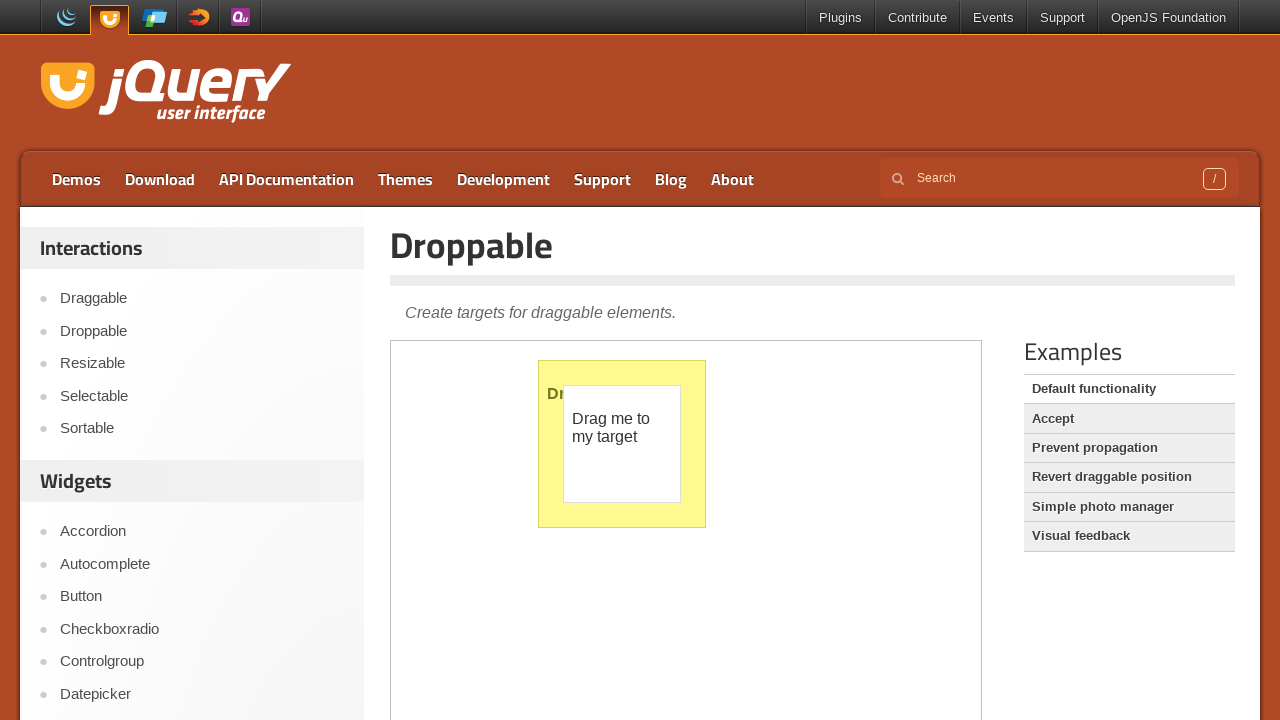